Tests iframe interaction by switching into an iframe, clicking a button inside it, then switching back to the main content and clicking the "Run" button on the W3Schools TryIt editor.

Starting URL: https://www.w3schools.com/js/tryit.asp?filename=tryjs_myfirst

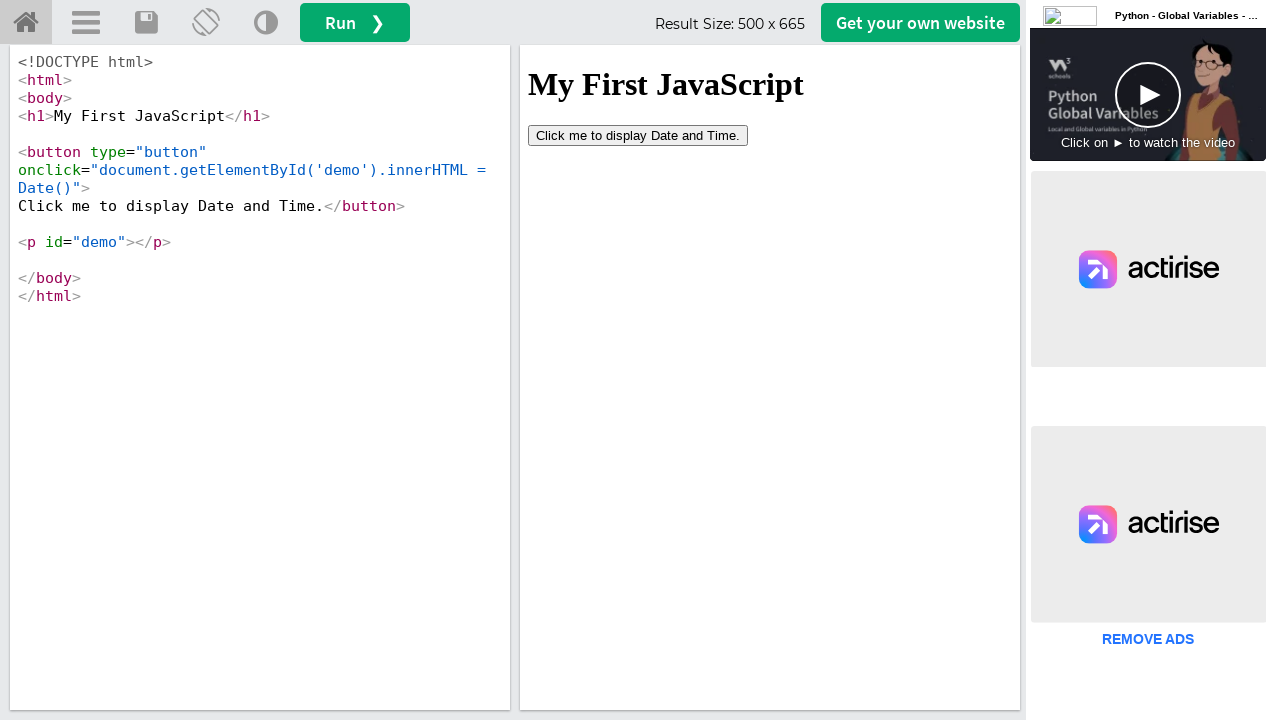

Waited 3 seconds for W3Schools TryIt editor page to load
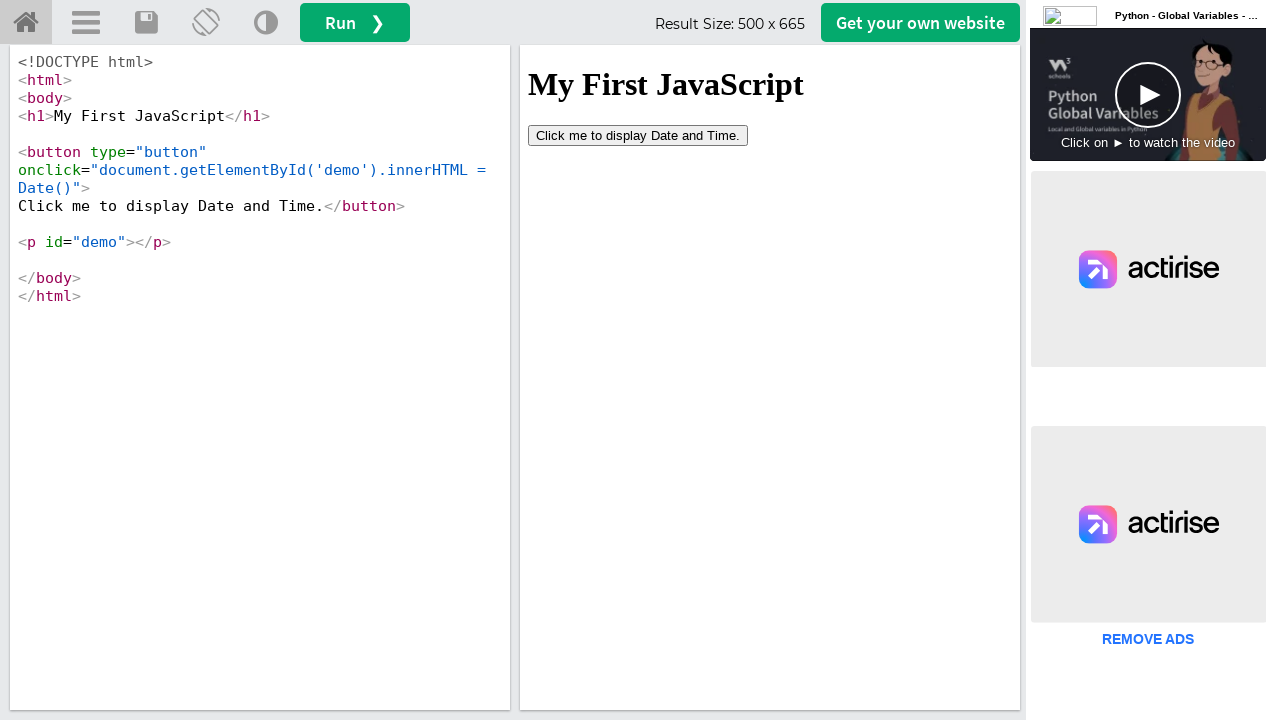

Located the iframe with ID 'iframeResult'
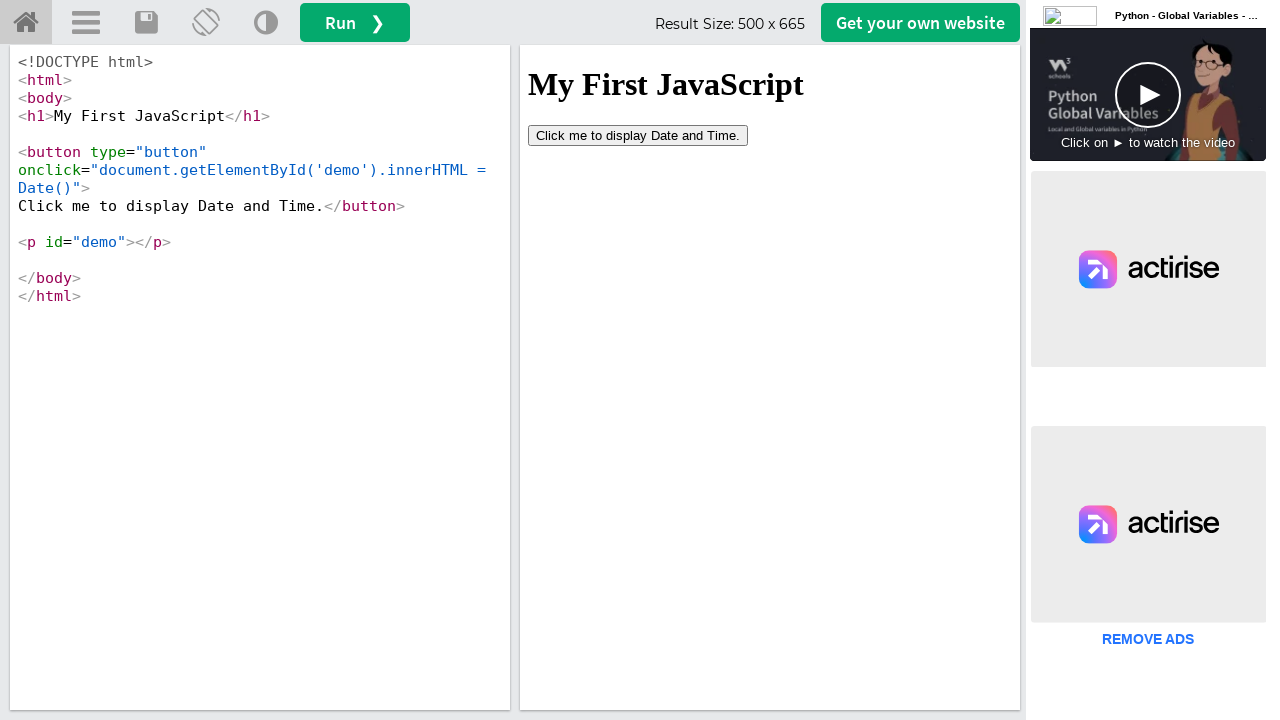

Clicked button inside the iframe at (638, 135) on #iframeResult >> internal:control=enter-frame >> button[type='button']
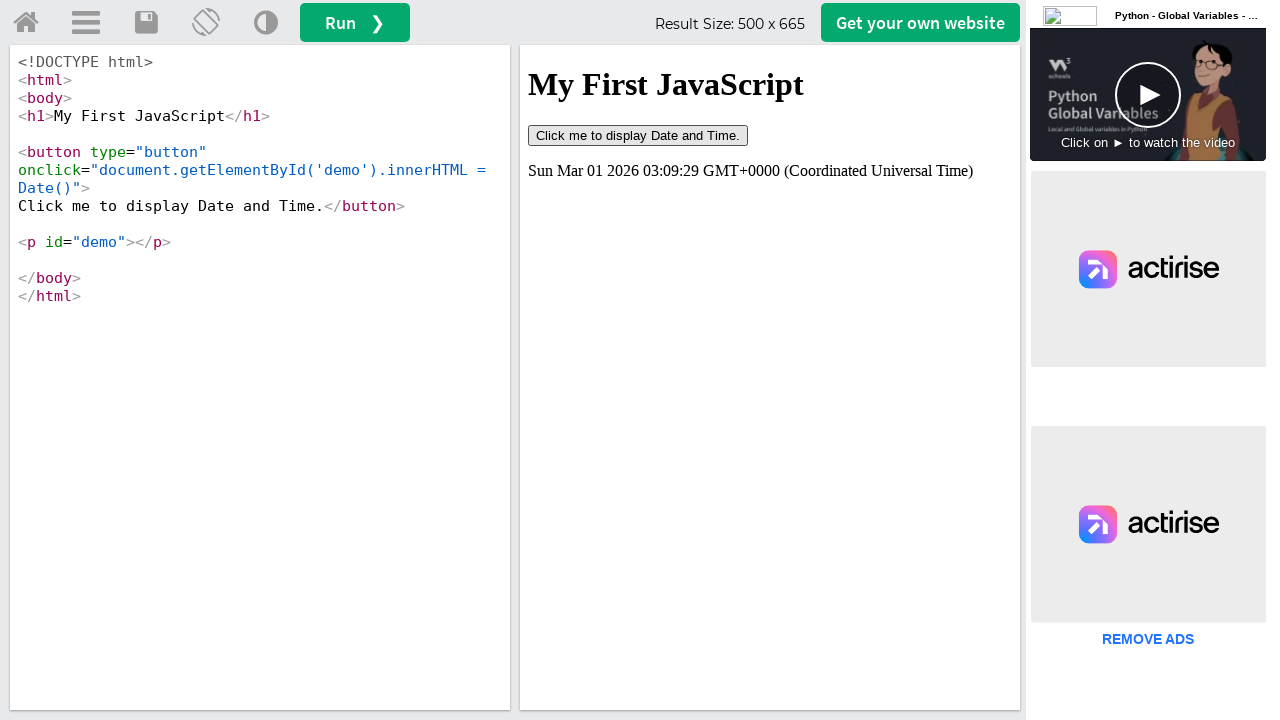

Waited 3 seconds after clicking iframe button
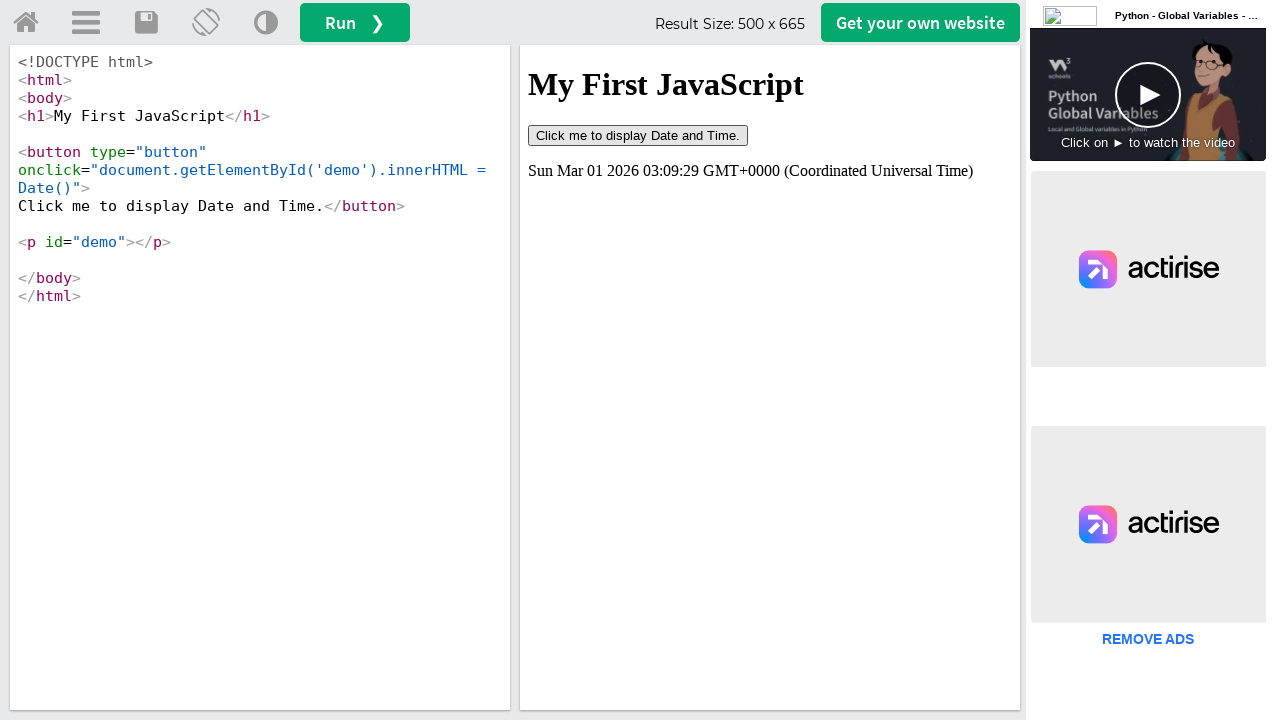

Clicked the Run button in the W3Schools TryIt editor at (355, 22) on #runbtn
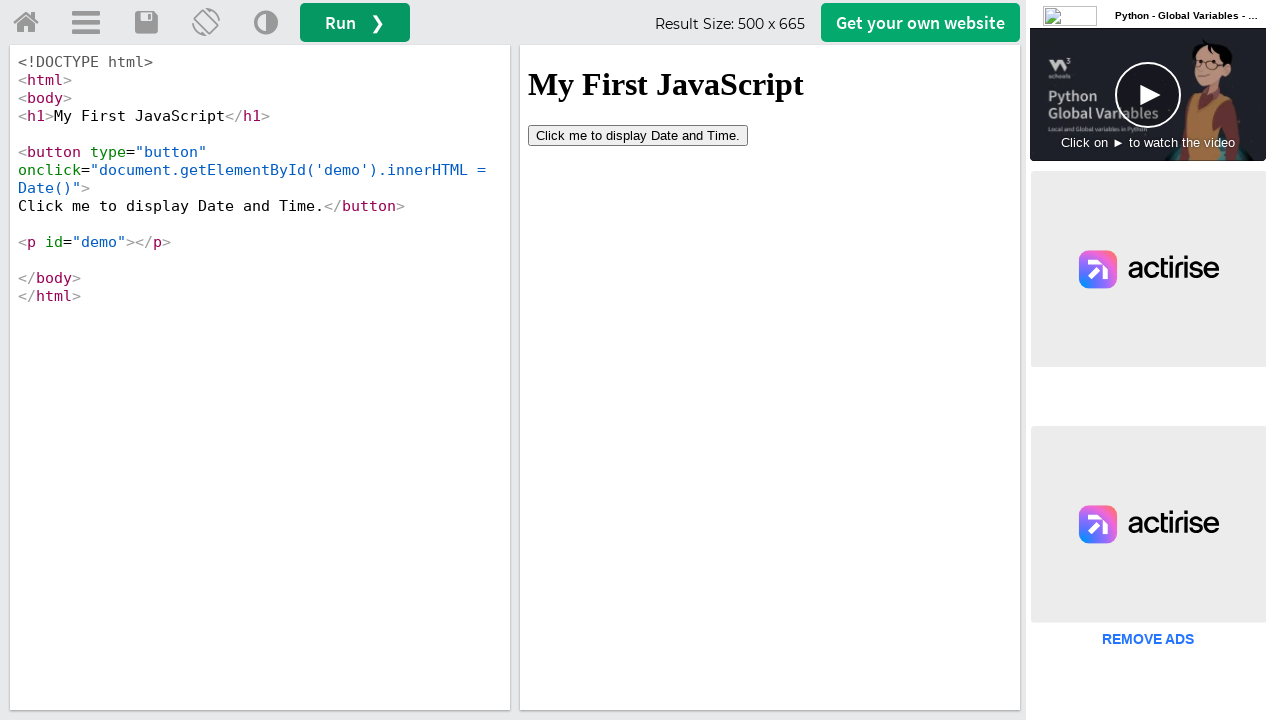

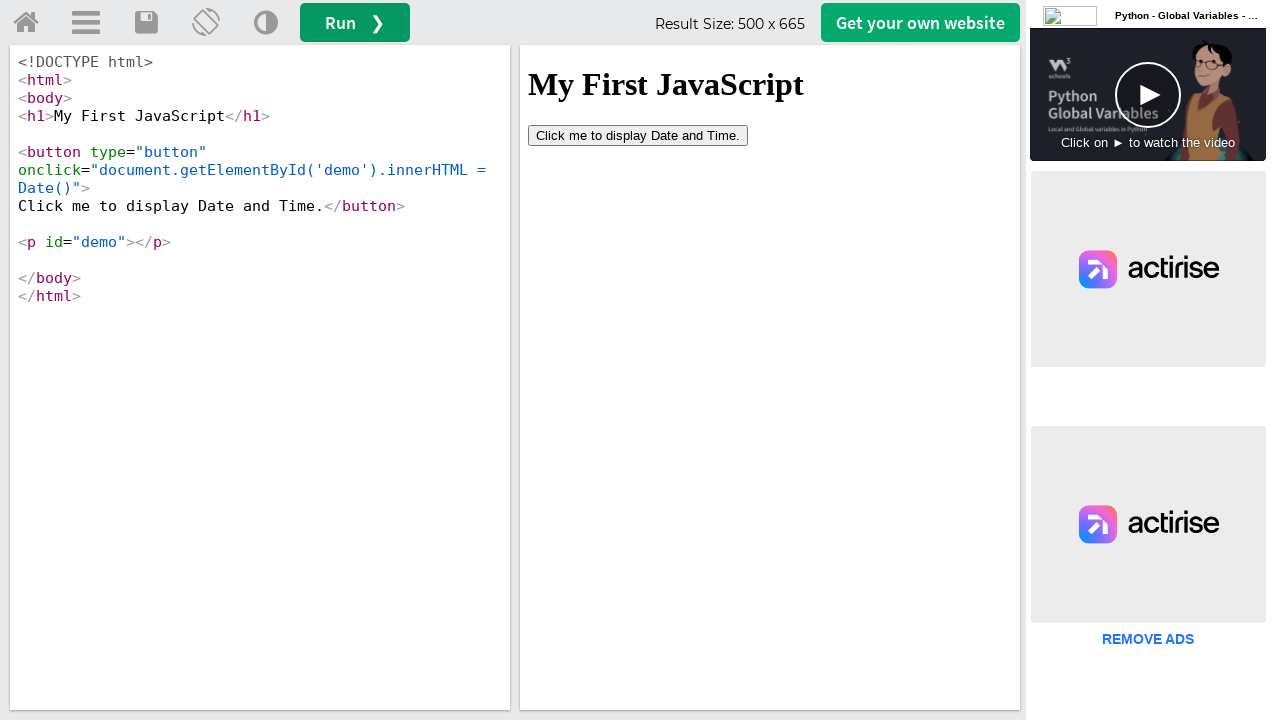